Tests the GUI elements of the sign-up modal by verifying visibility of title, input fields, and buttons, then closes the modal

Starting URL: https://www.demoblaze.com/index.html

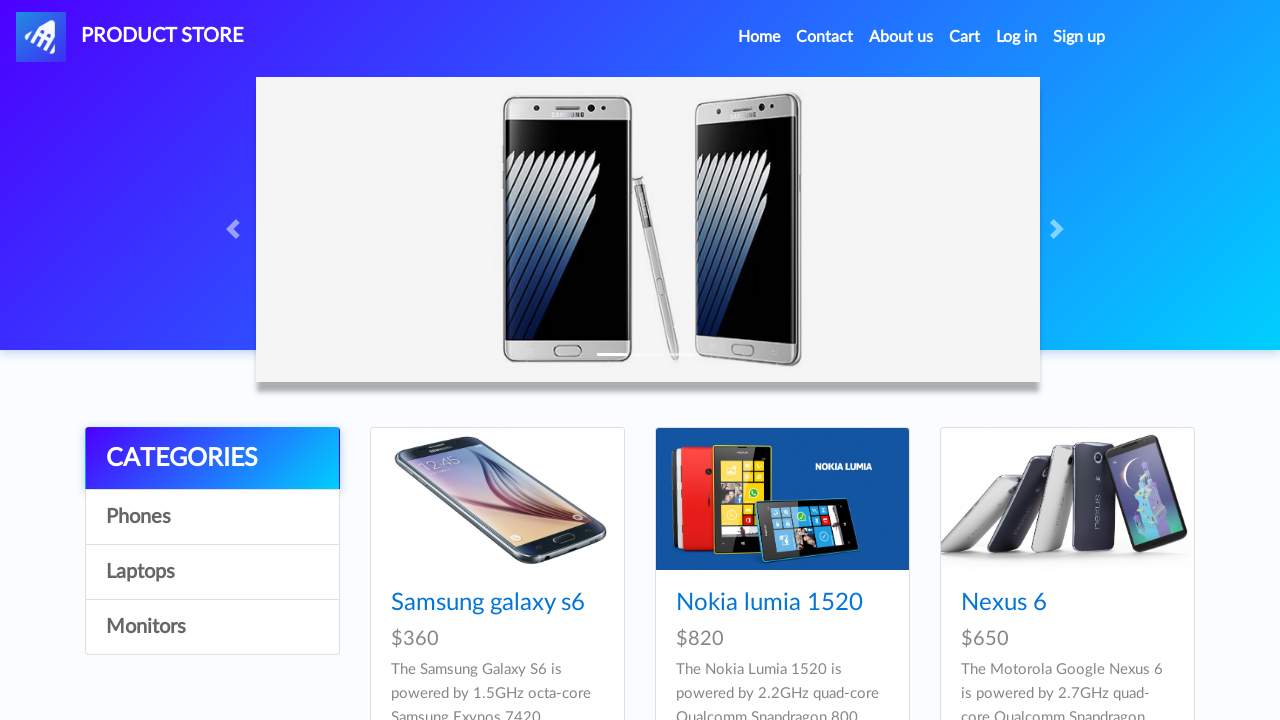

Clicked Sign Up button in navigation at (1079, 37) on xpath=//a[@id='signin2']
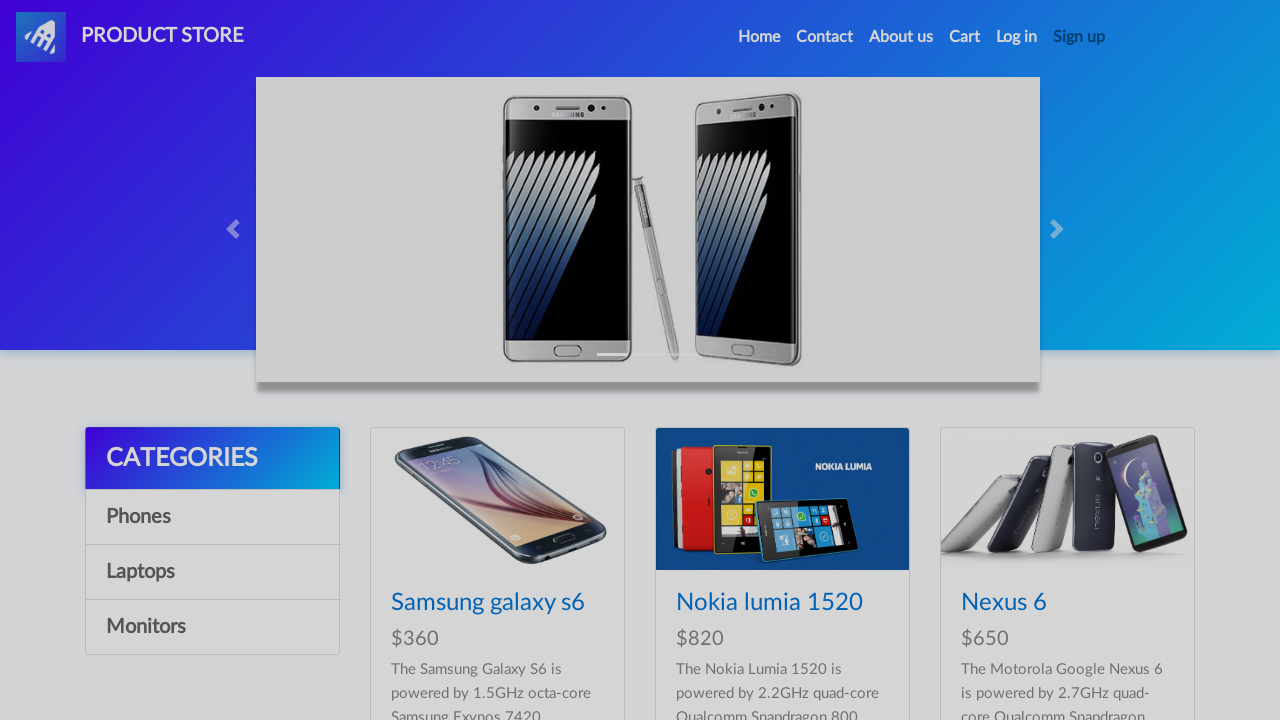

Sign-up modal title became visible
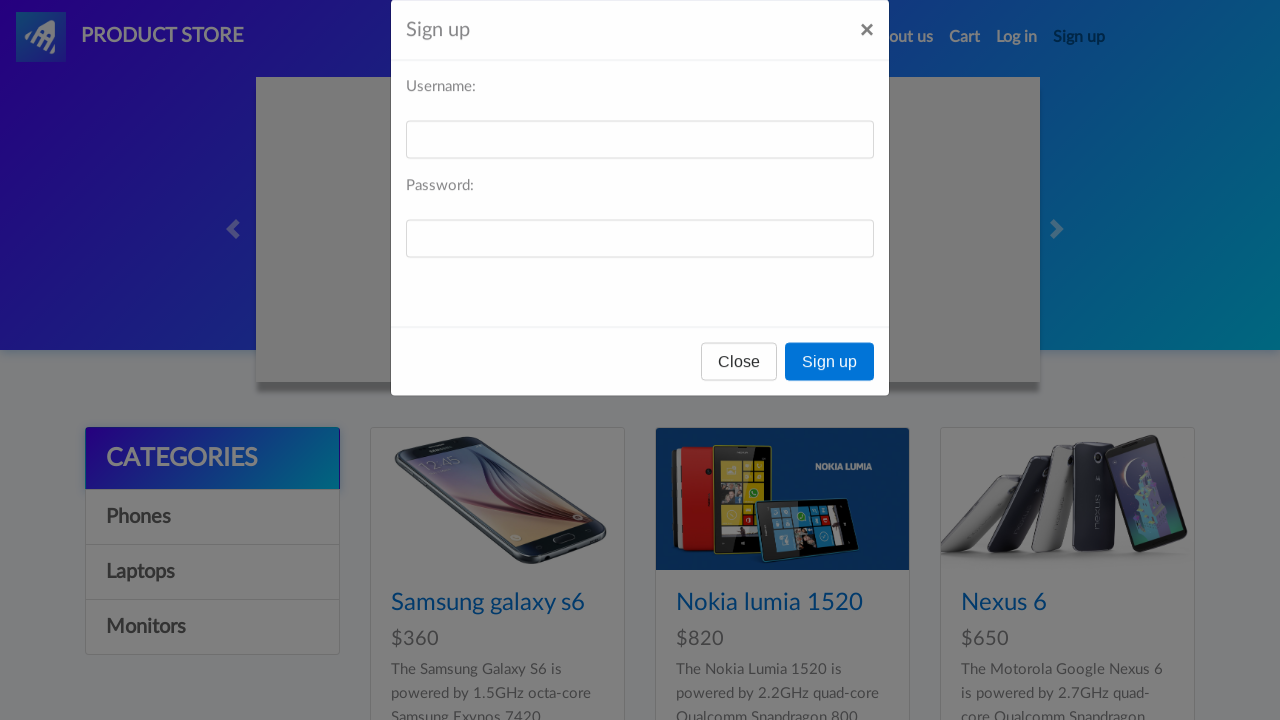

Username input field became visible
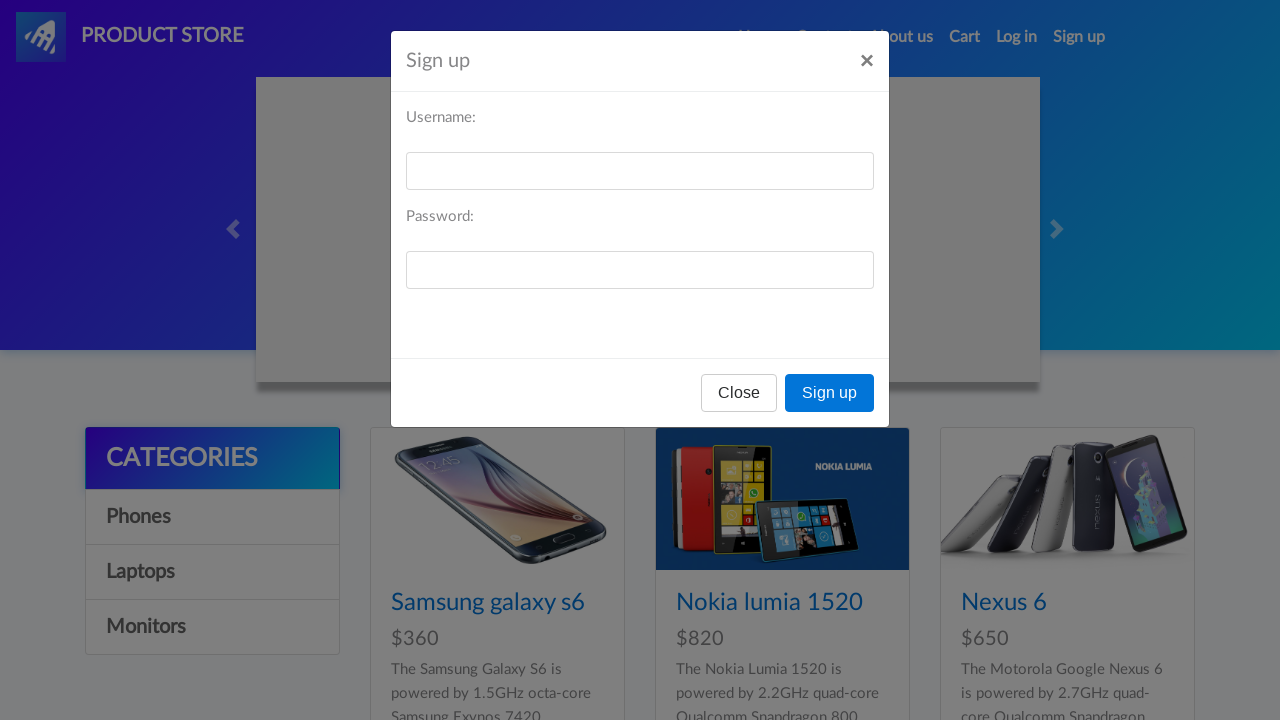

Password input field became visible
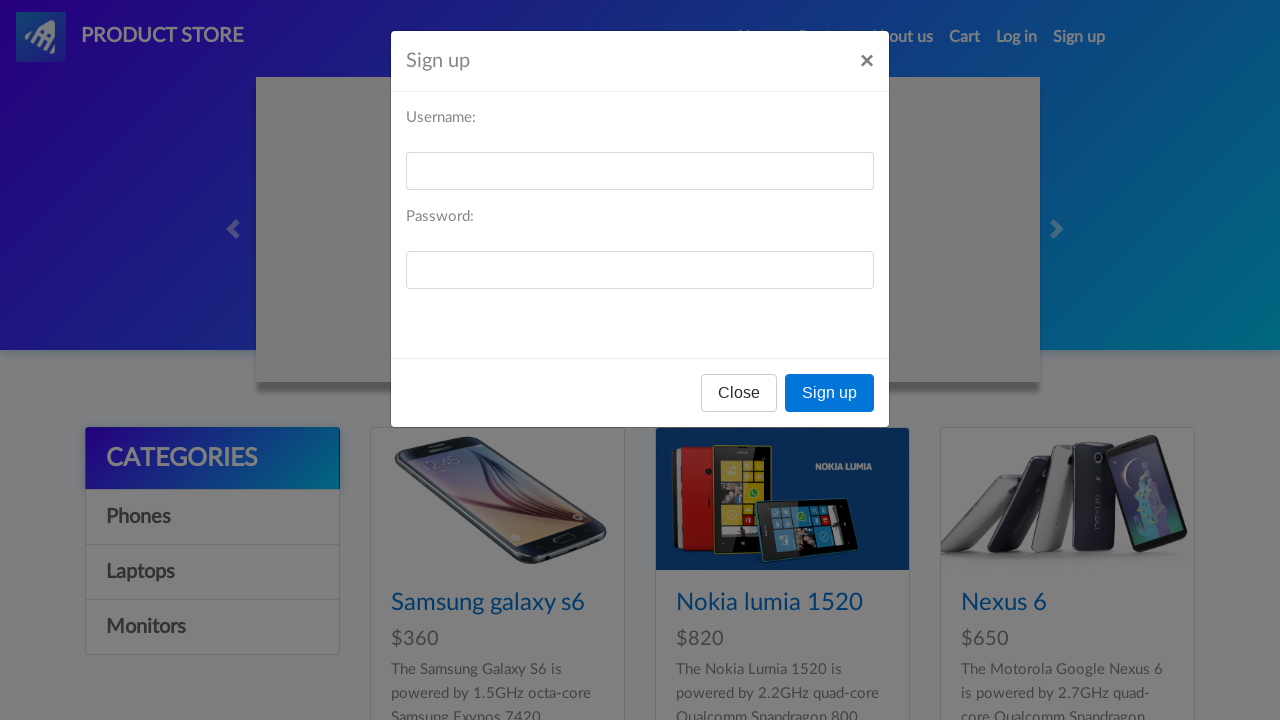

Register button became visible
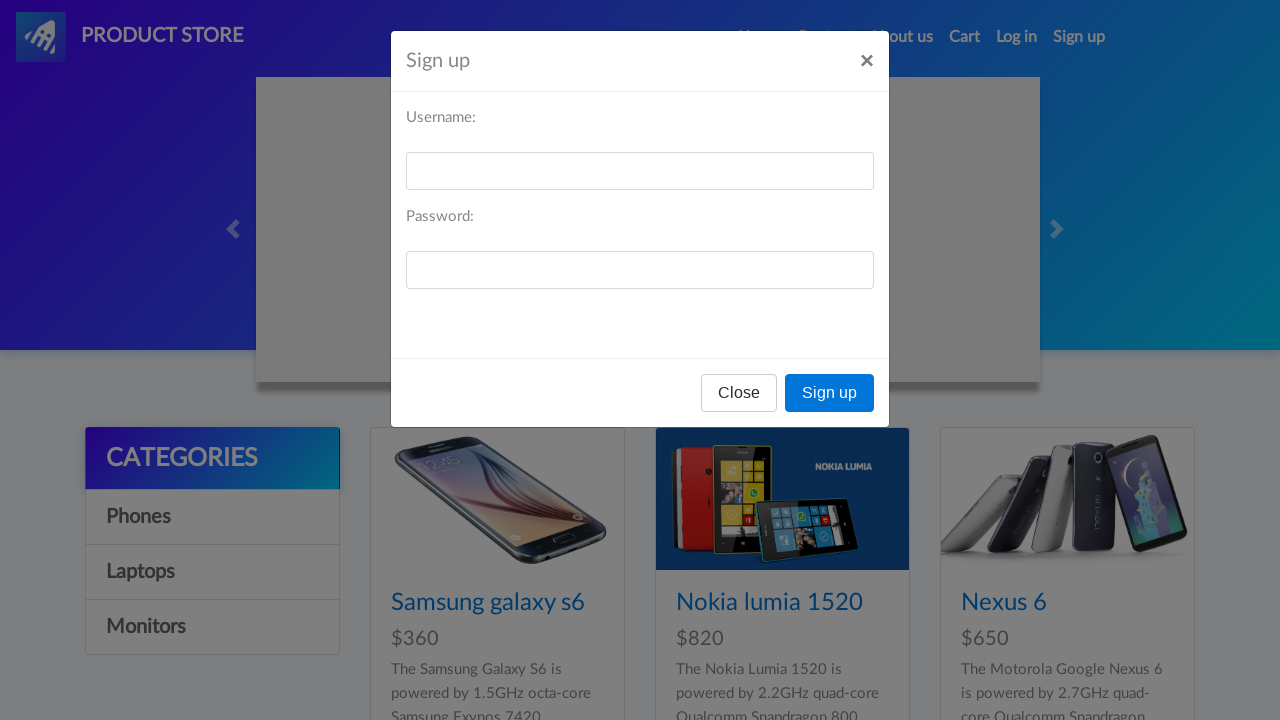

Clicked close button on sign-up modal at (867, 61) on xpath=//h5[@id='signInModalLabel']/following-sibling::button
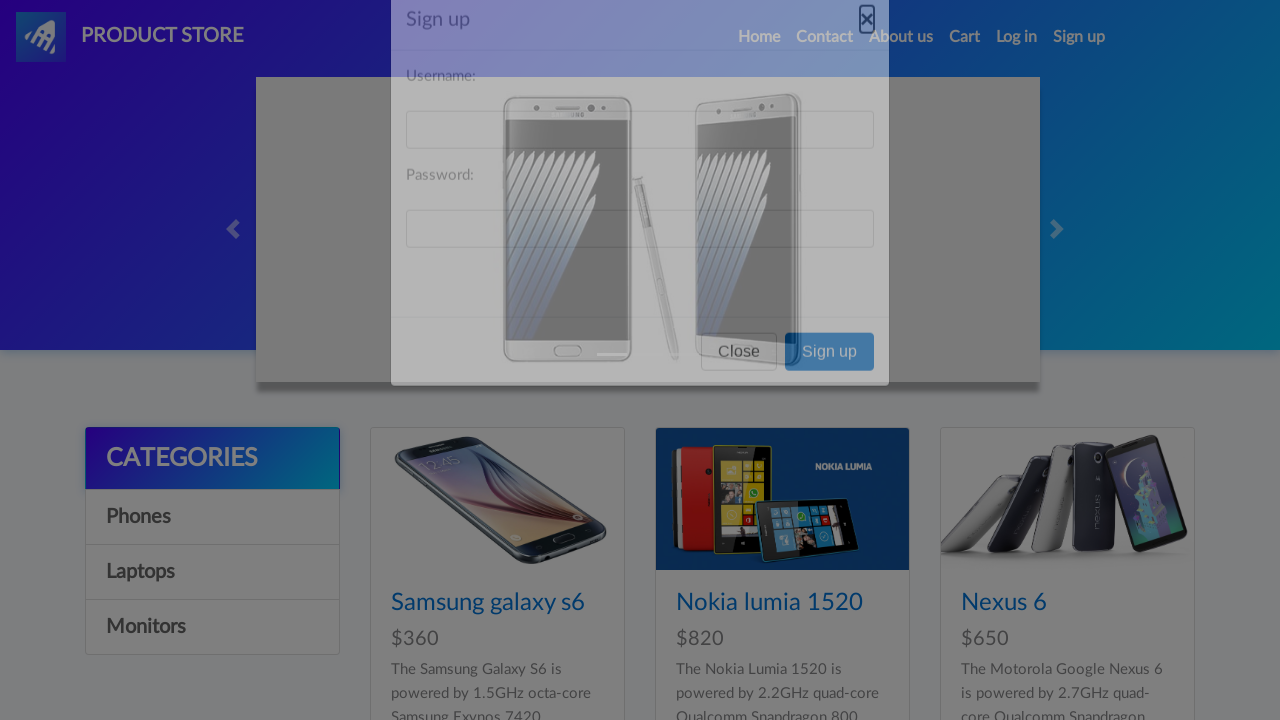

Sign-up modal closed successfully
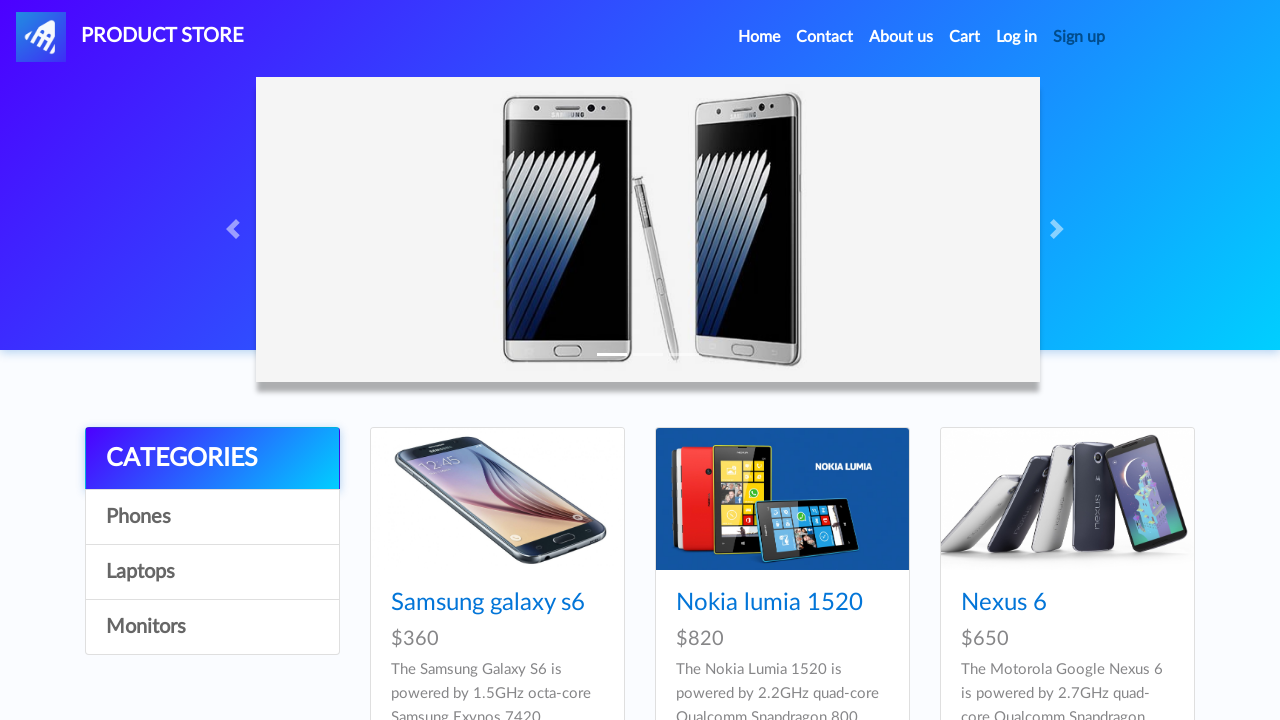

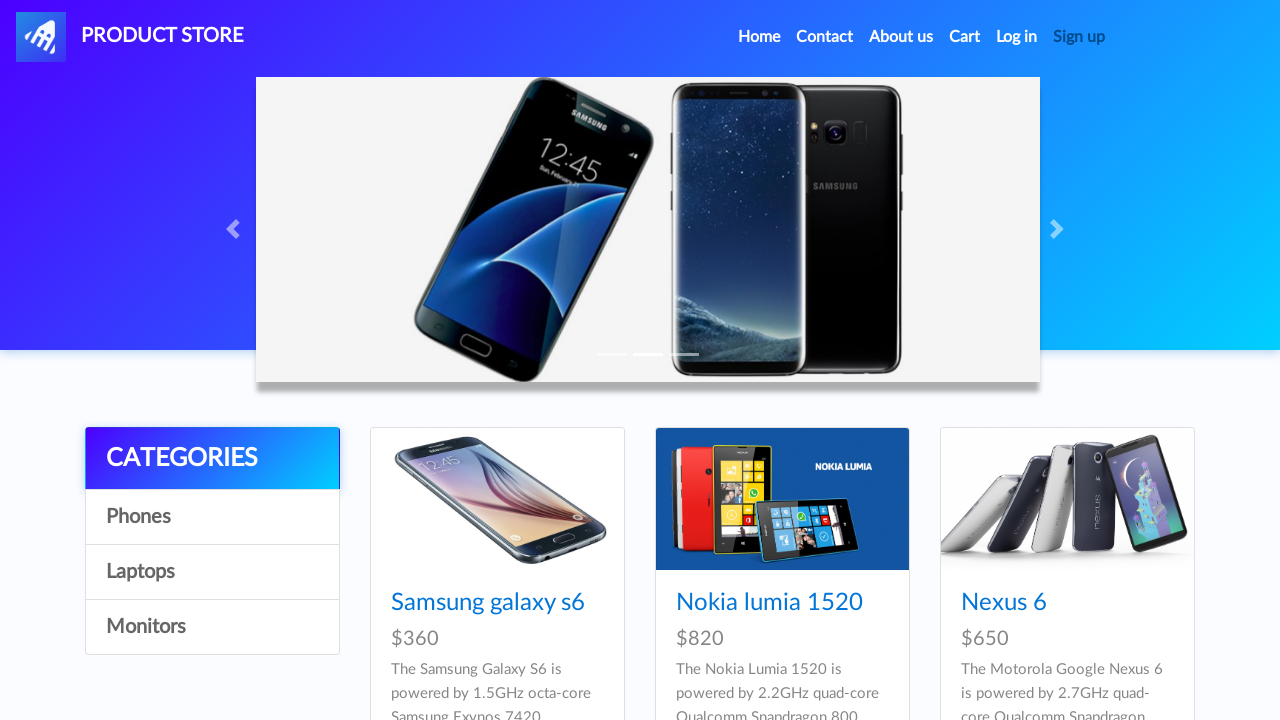